Navigates to an automation practice page, finds links in the footer section, opens multiple links in new tabs using keyboard shortcuts, then switches through all opened windows to verify they loaded correctly.

Starting URL: https://rahulshettyacademy.com/AutomationPractice/

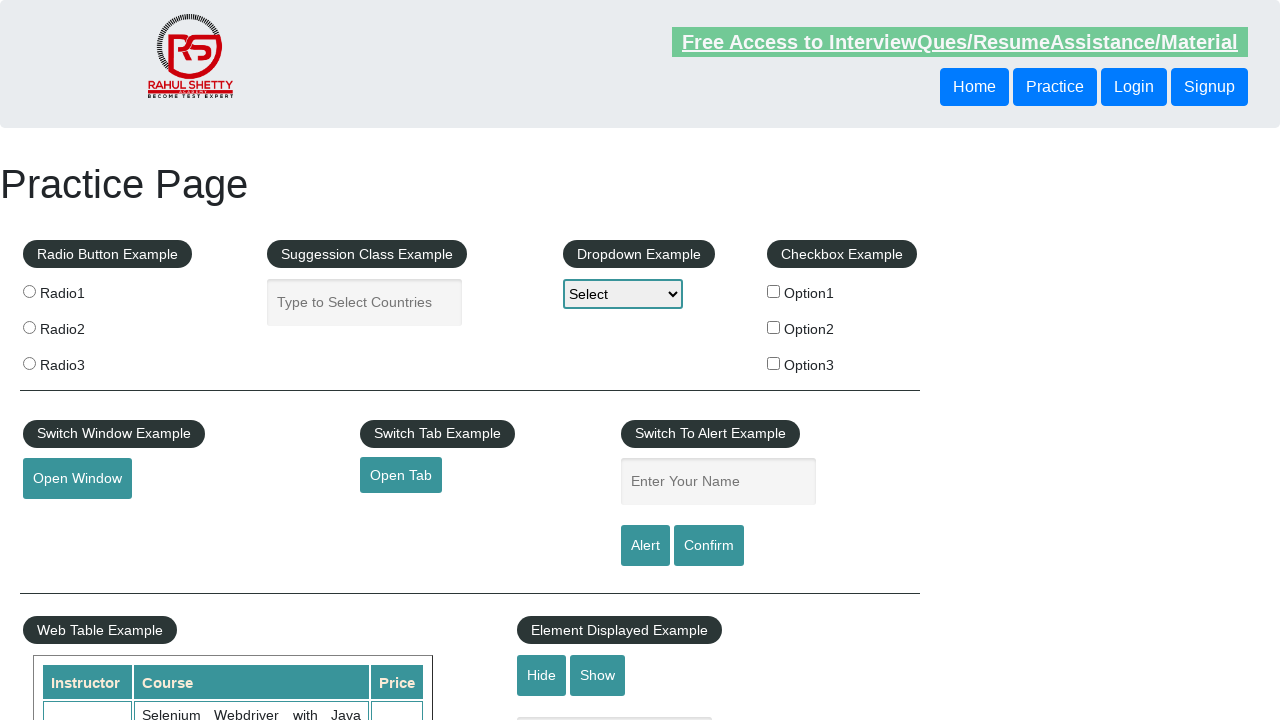

Waited for footer section (#gf-BIG) to load
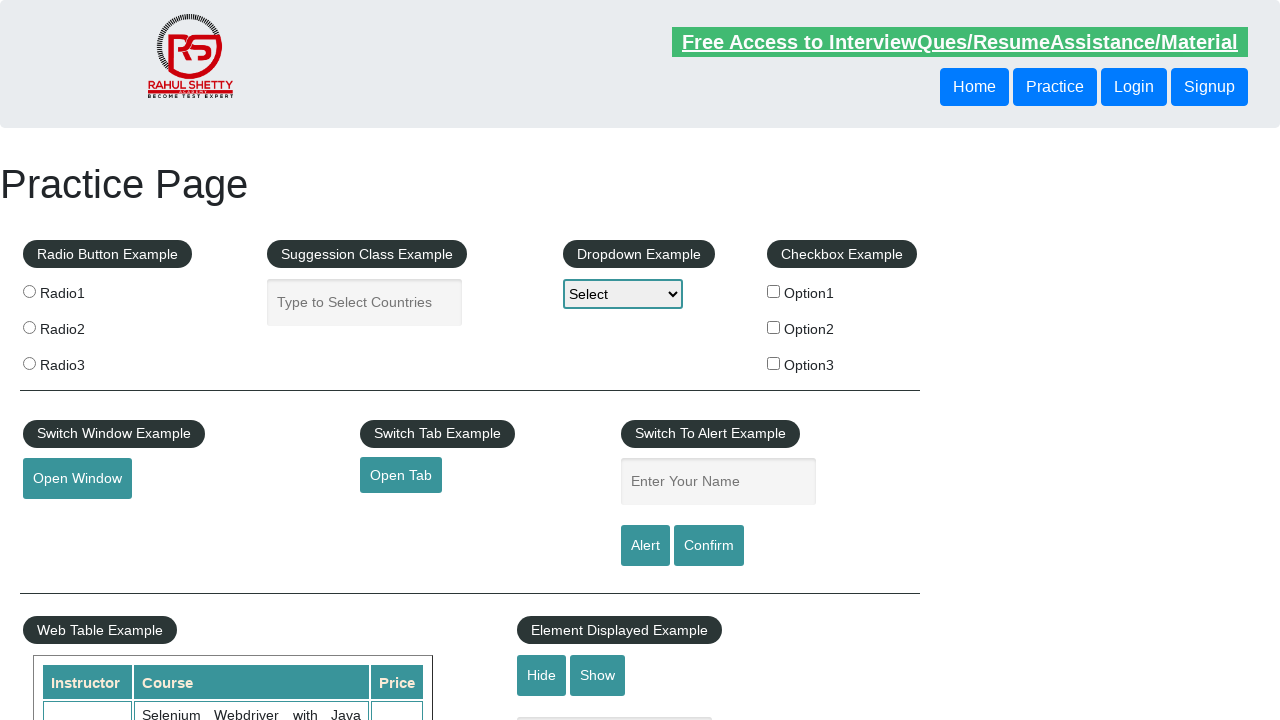

Located footer section
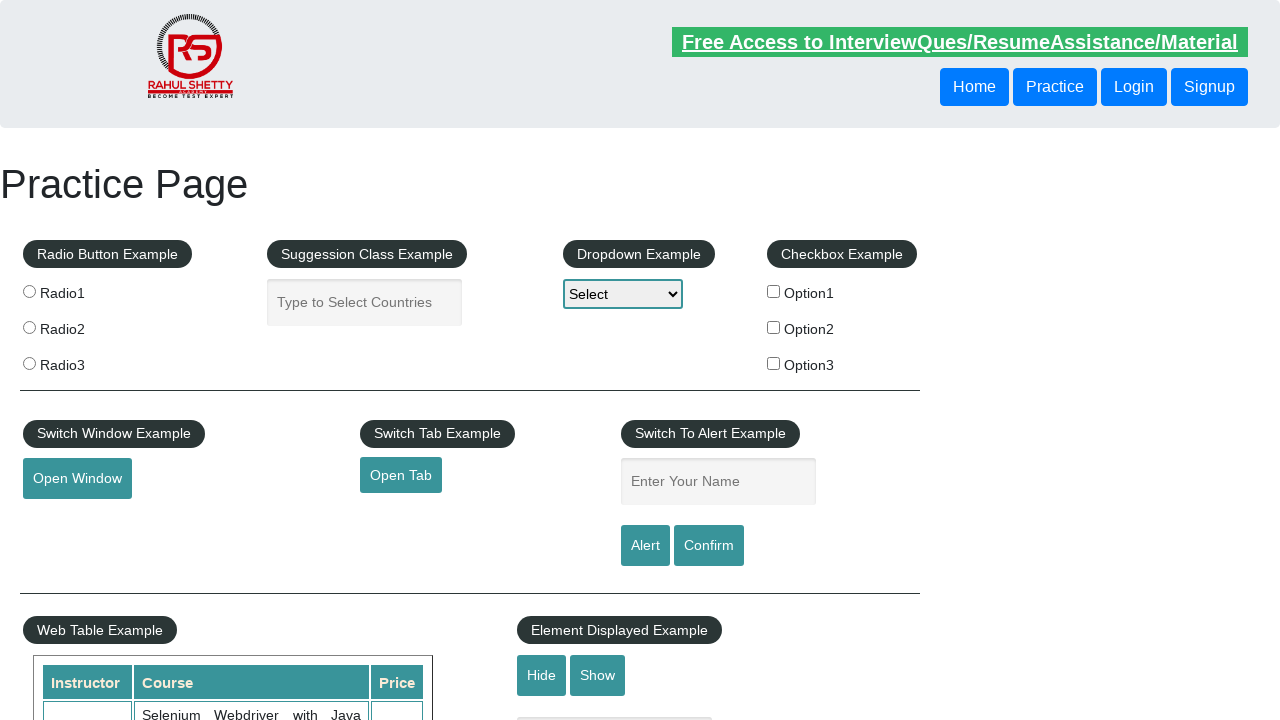

Found all columns in footer table
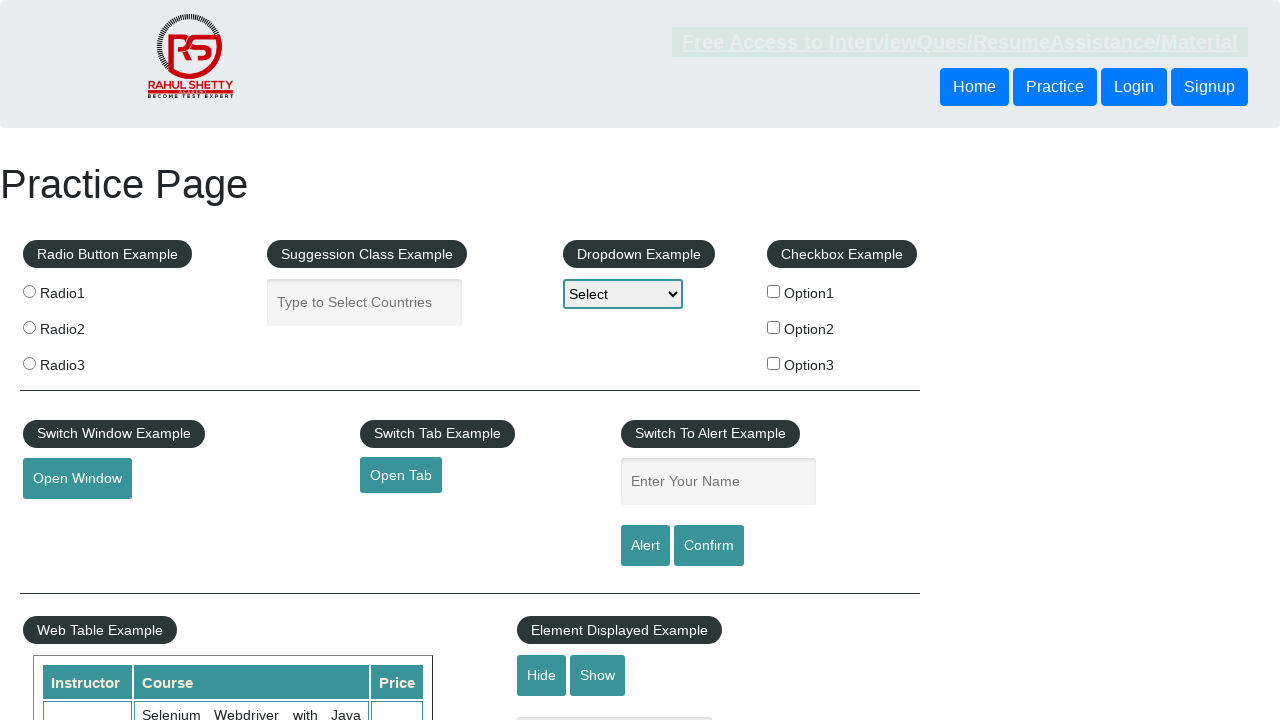

Opened link in new tab using Ctrl+Click (link #1) at (68, 520) on xpath=//div[@id='gf-BIG']//tr/td >> nth=0 >> a >> nth=1
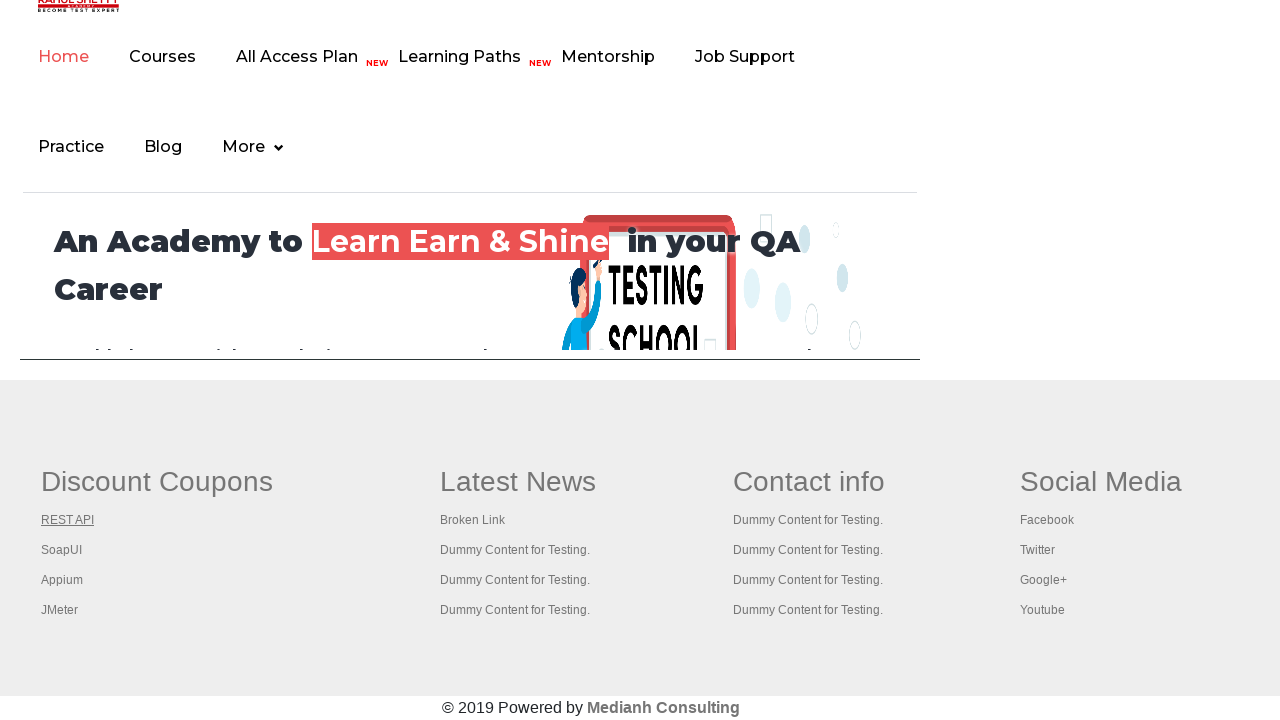

Opened link in new tab using Ctrl+Click (link #2) at (62, 550) on xpath=//div[@id='gf-BIG']//tr/td >> nth=0 >> a >> nth=2
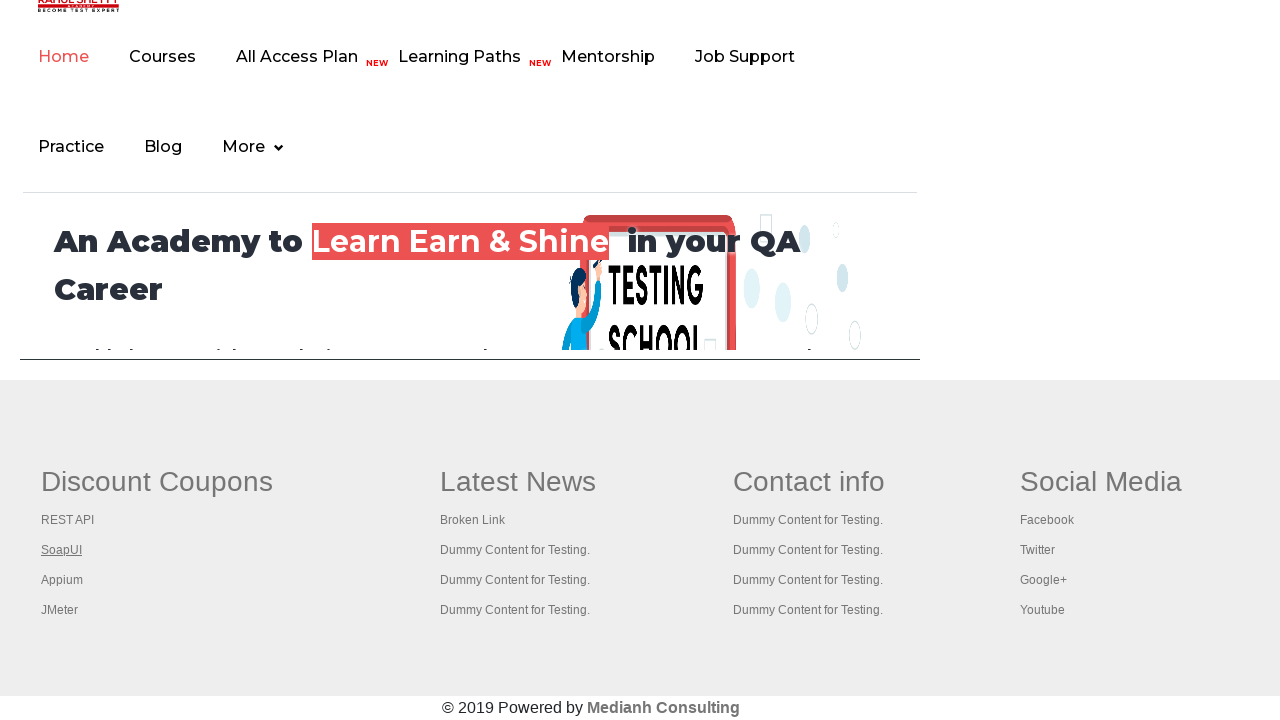

Opened link in new tab using Ctrl+Click (link #3) at (62, 580) on xpath=//div[@id='gf-BIG']//tr/td >> nth=0 >> a >> nth=3
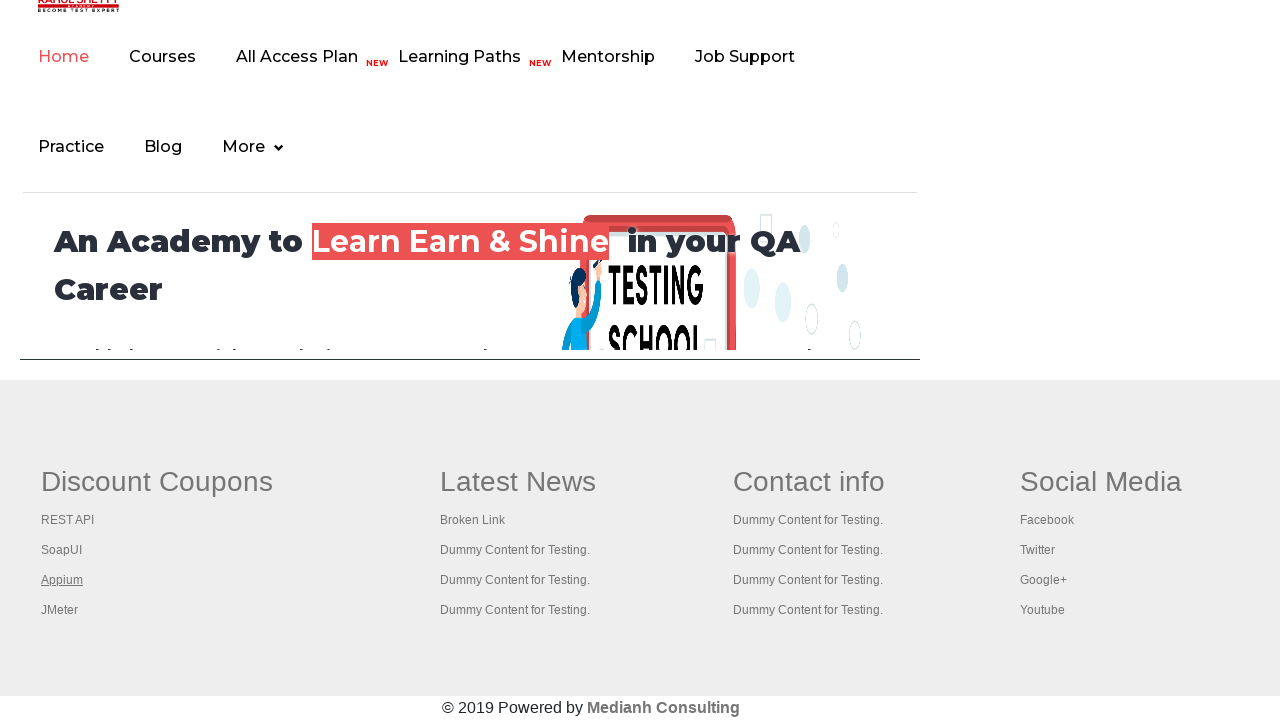

Opened link in new tab using Ctrl+Click (link #4) at (60, 610) on xpath=//div[@id='gf-BIG']//tr/td >> nth=0 >> a >> nth=4
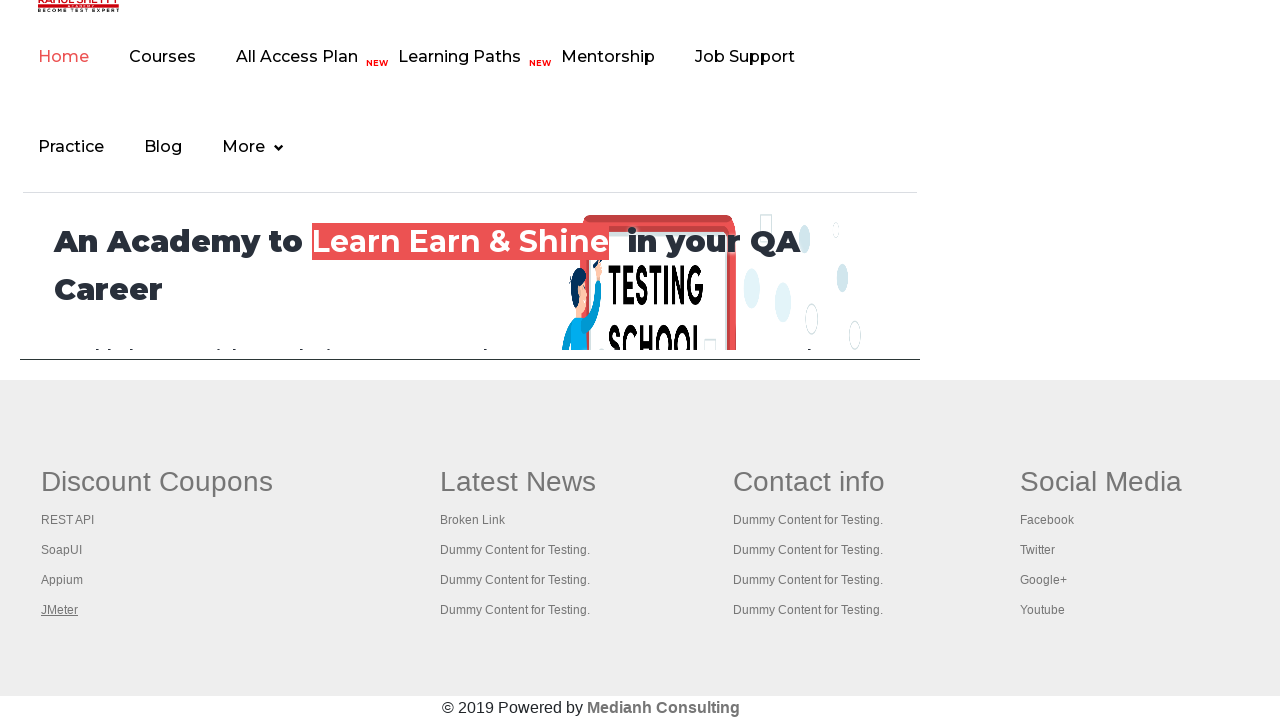

Opened link in new tab using Ctrl+Click (link #5) at (473, 520) on xpath=//div[@id='gf-BIG']//tr/td >> nth=1 >> a >> nth=1
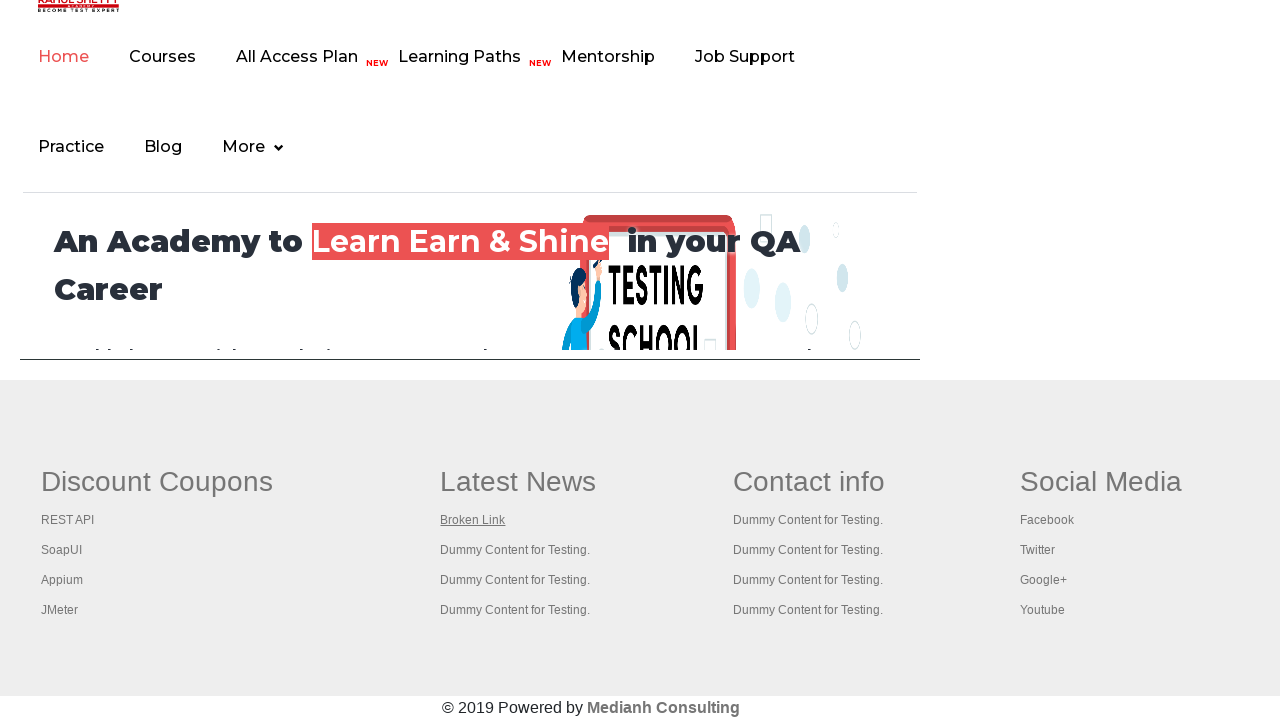

Waited 2 seconds for all tabs to open
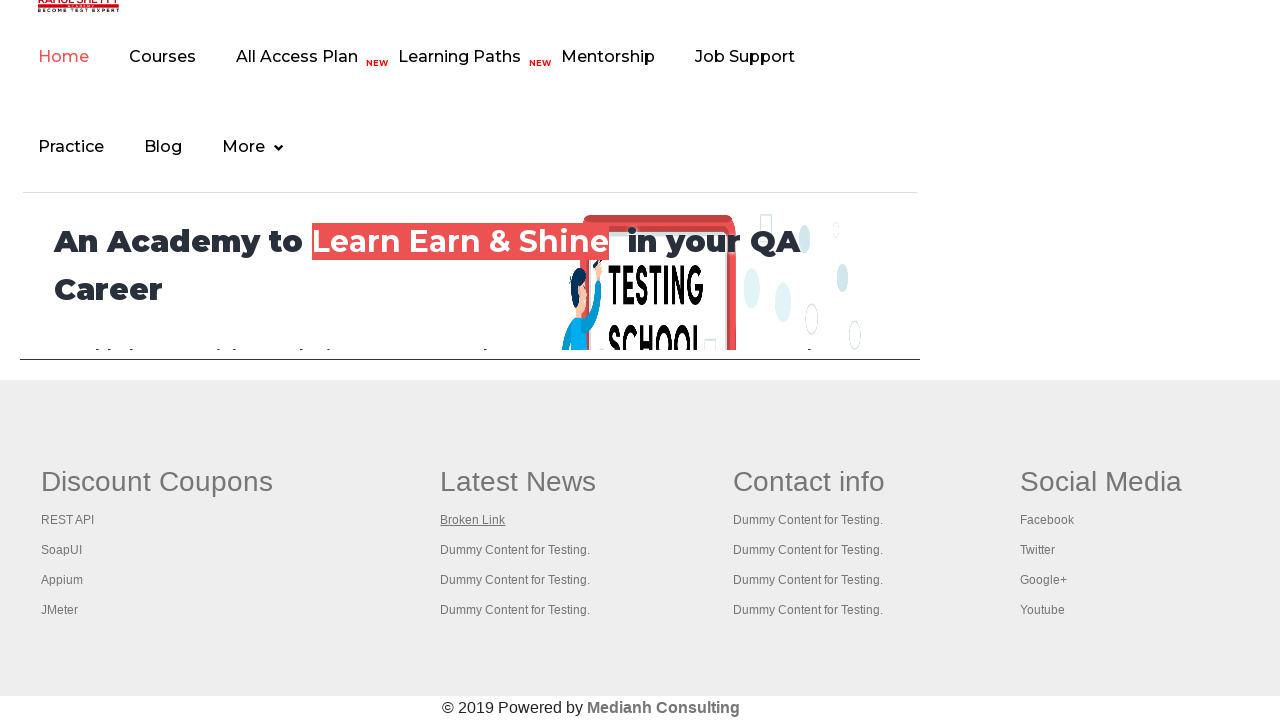

Retrieved all open pages/tabs (total: 6)
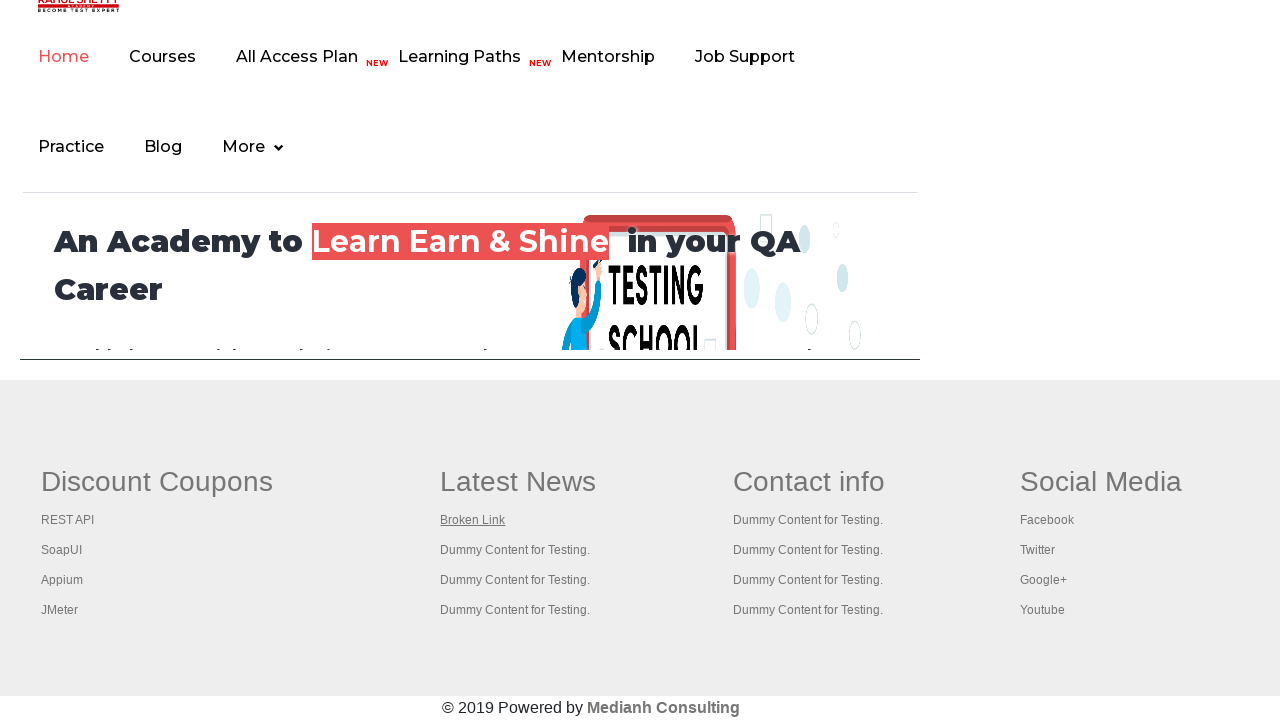

Brought a tab to the front
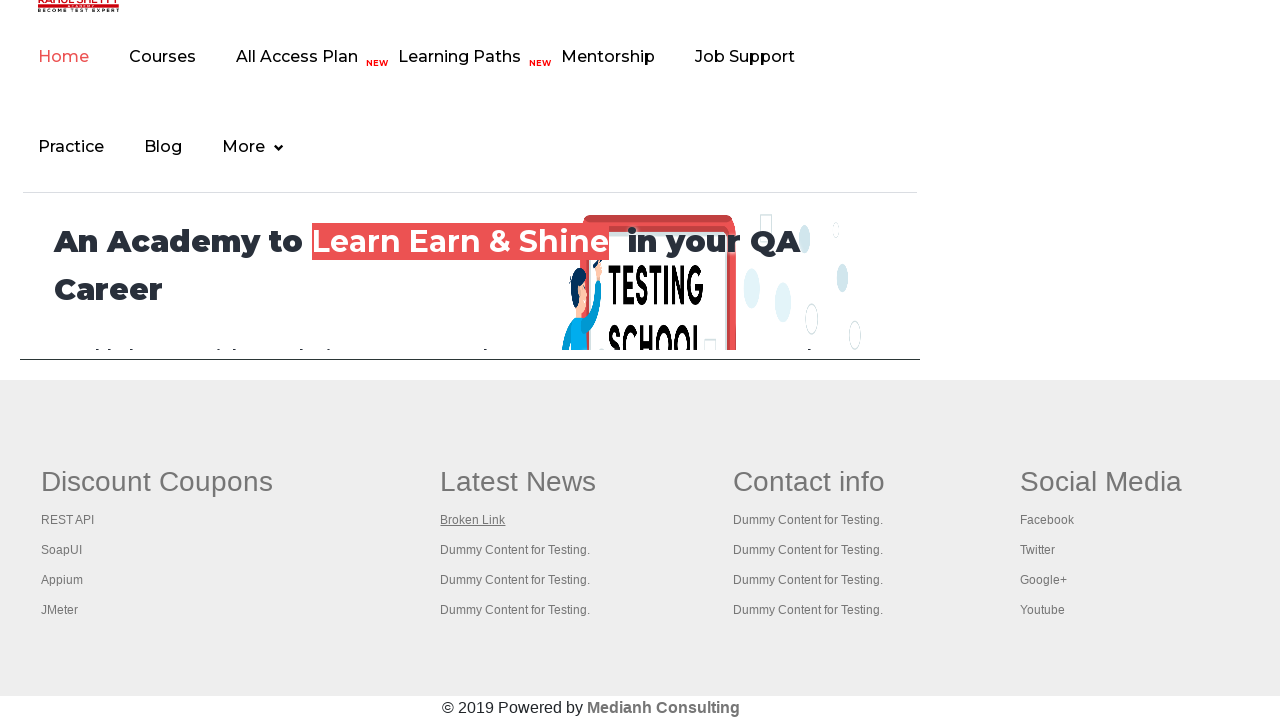

Waited for tab content to load (domcontentloaded state)
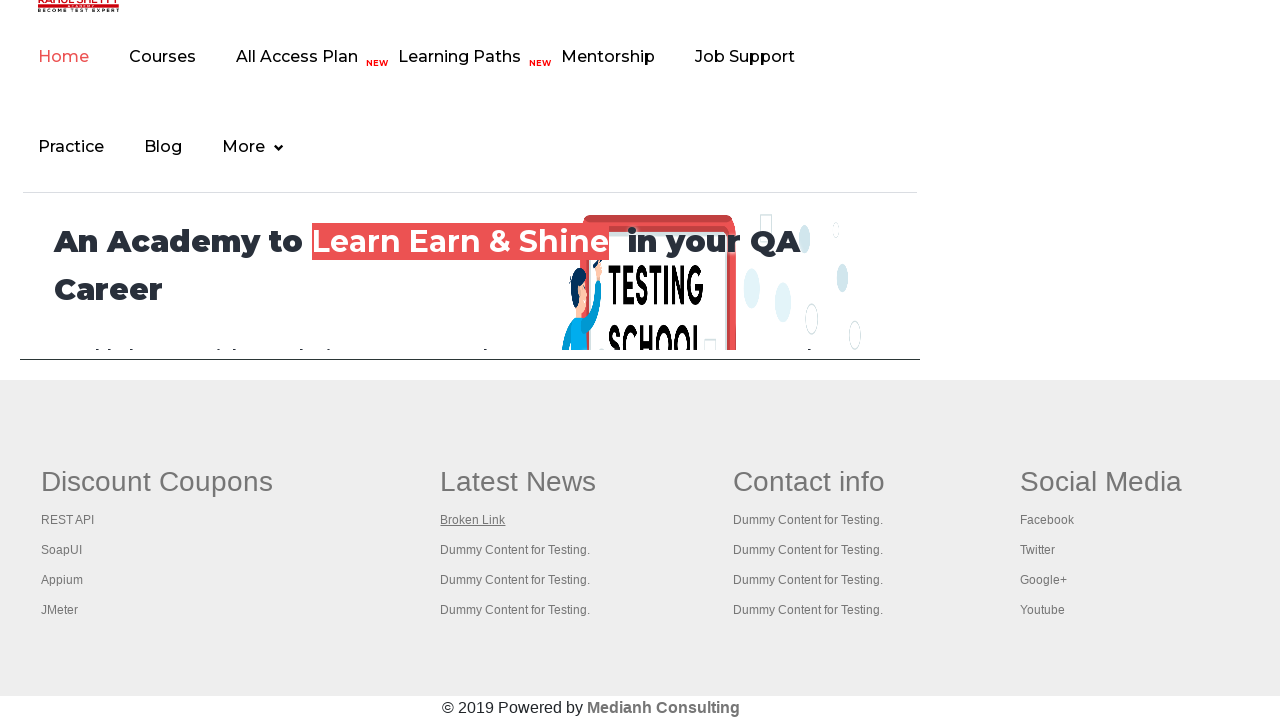

Brought a tab to the front
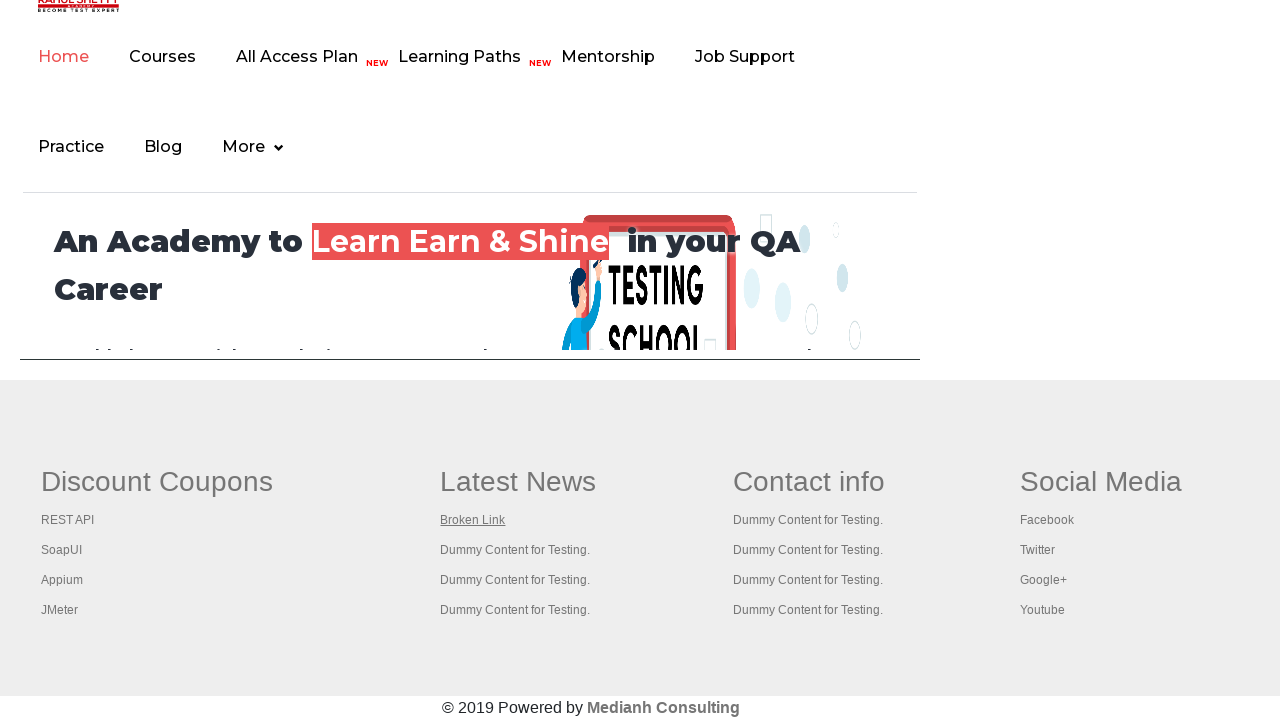

Waited for tab content to load (domcontentloaded state)
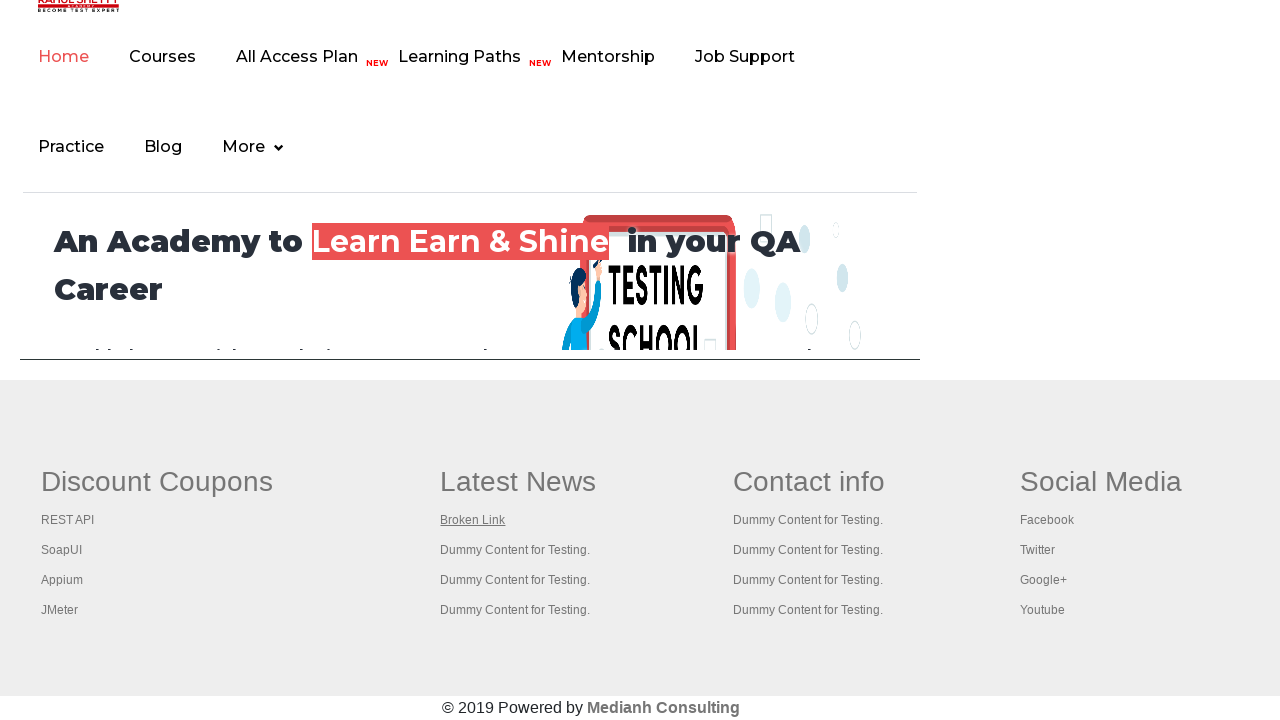

Brought a tab to the front
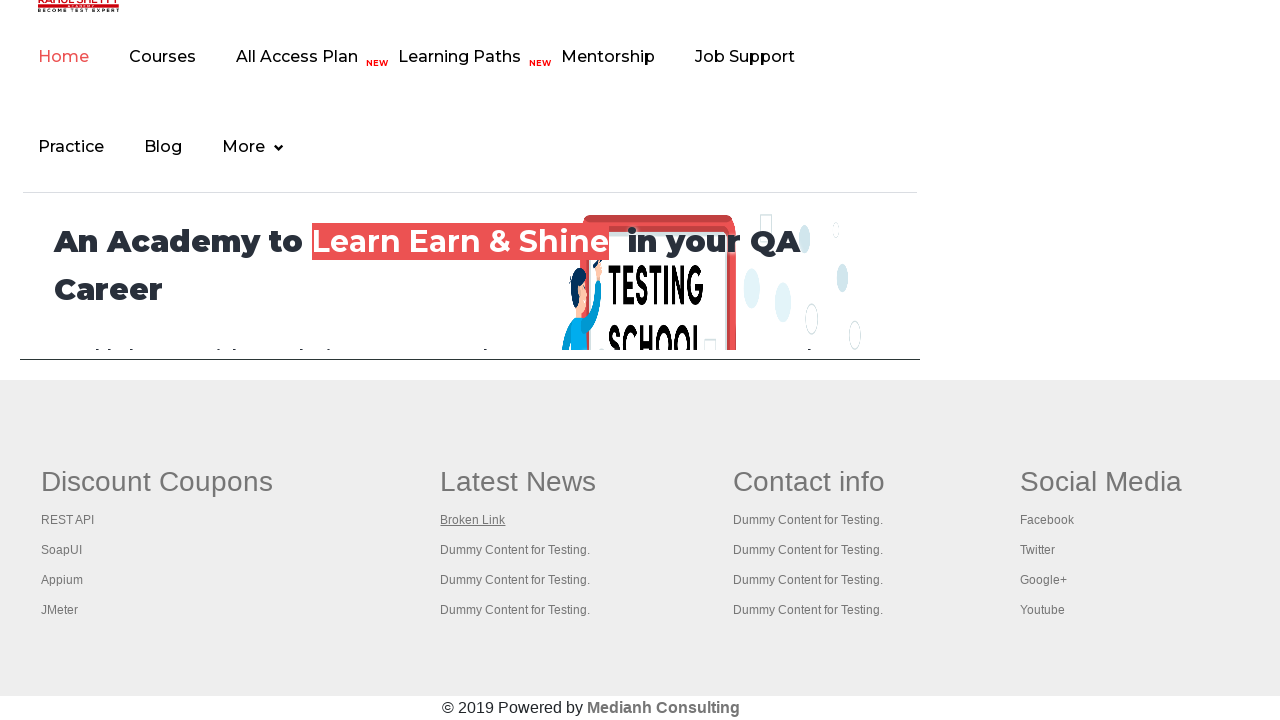

Waited for tab content to load (domcontentloaded state)
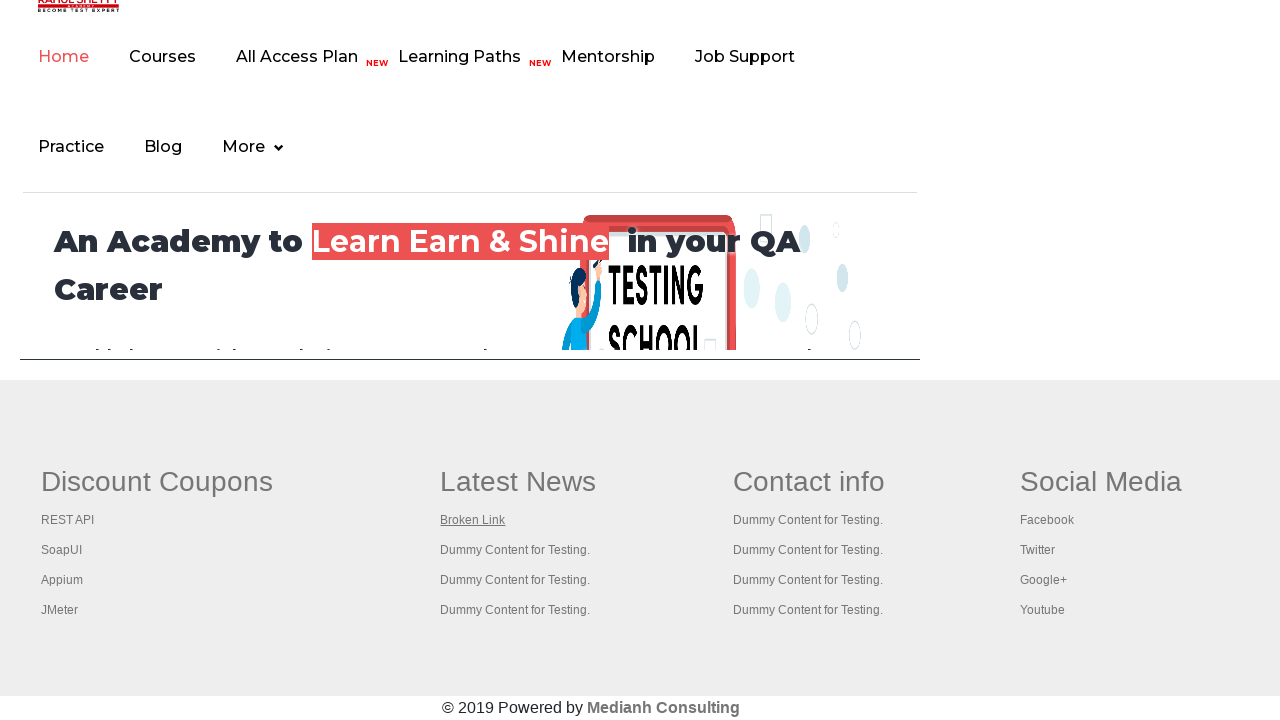

Brought a tab to the front
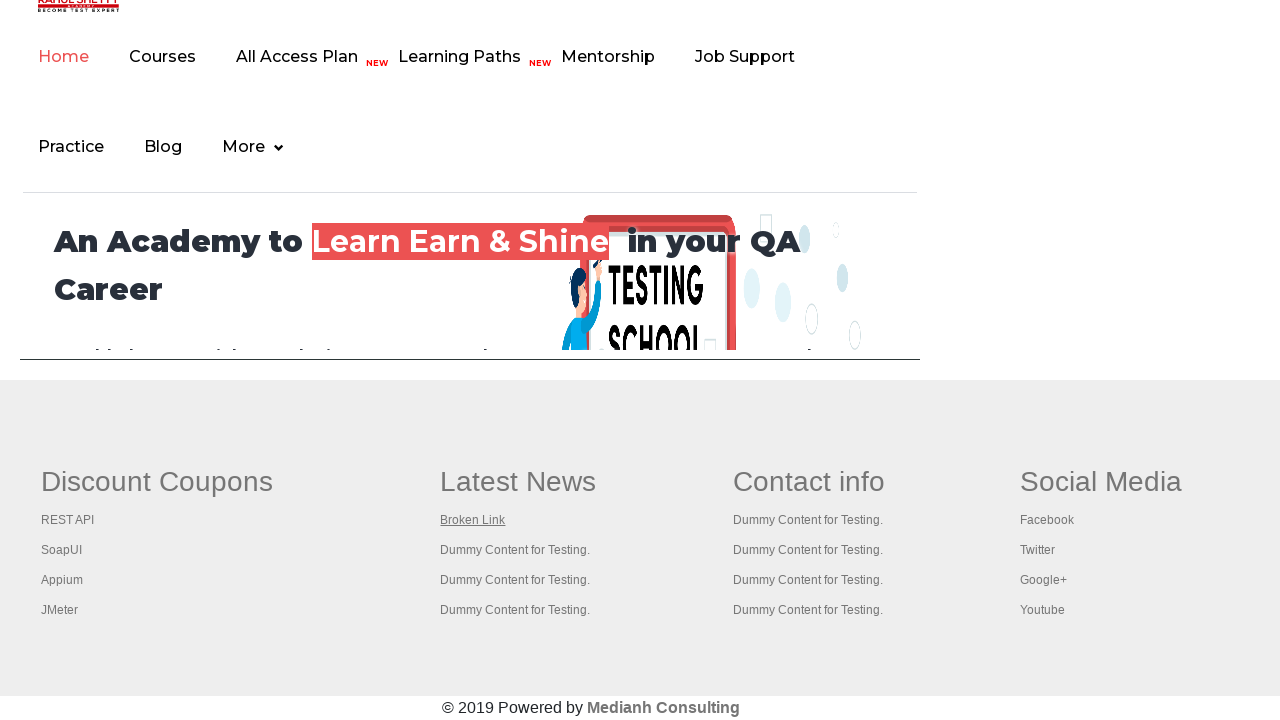

Waited for tab content to load (domcontentloaded state)
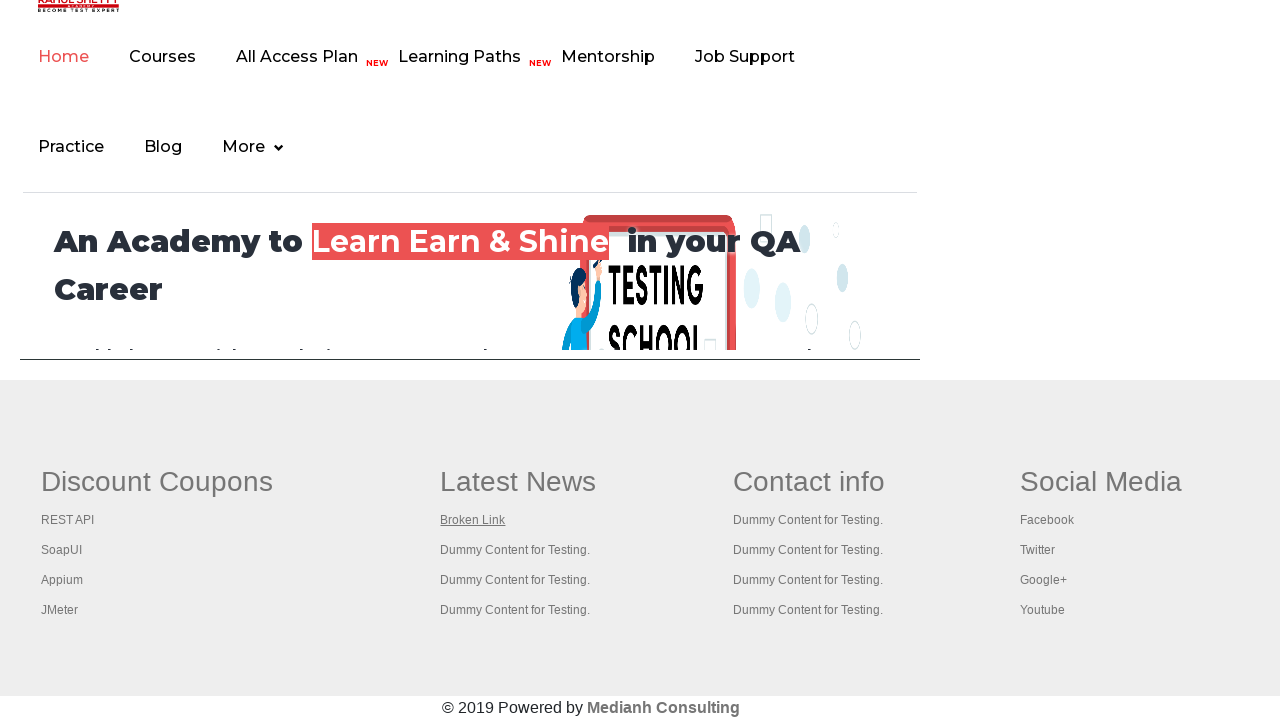

Brought a tab to the front
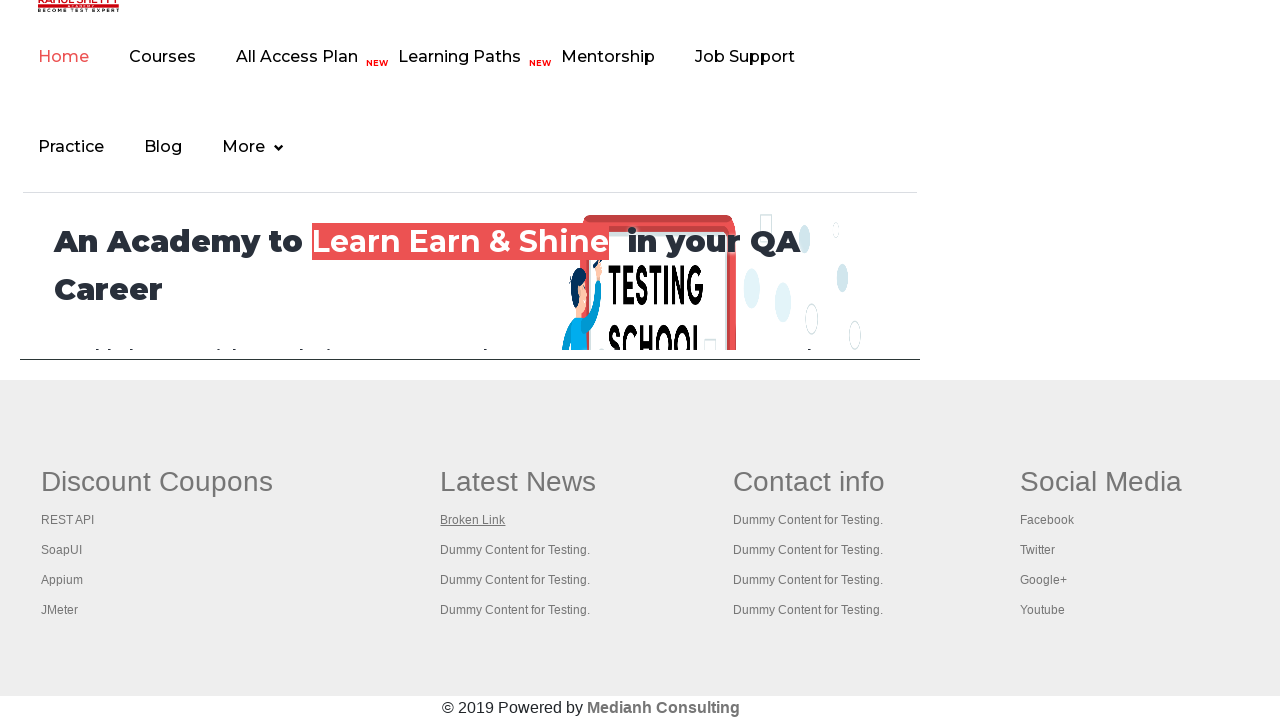

Waited for tab content to load (domcontentloaded state)
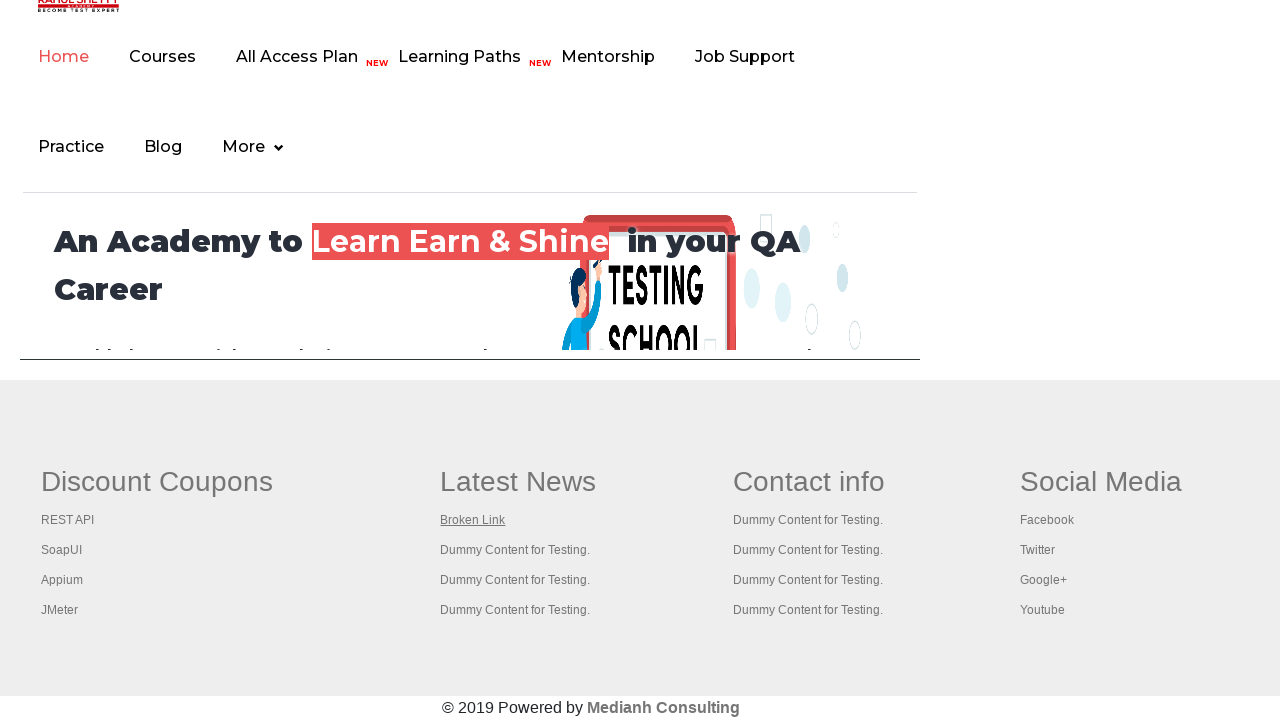

Brought a tab to the front
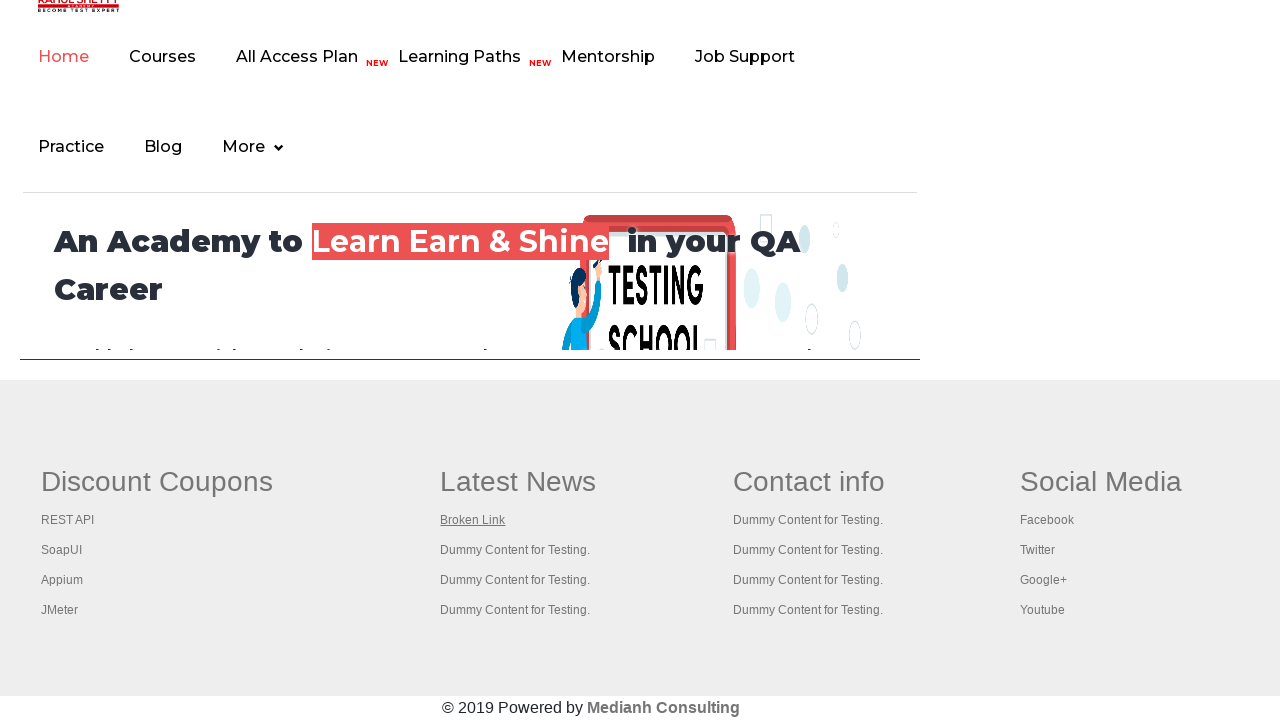

Waited for tab content to load (domcontentloaded state)
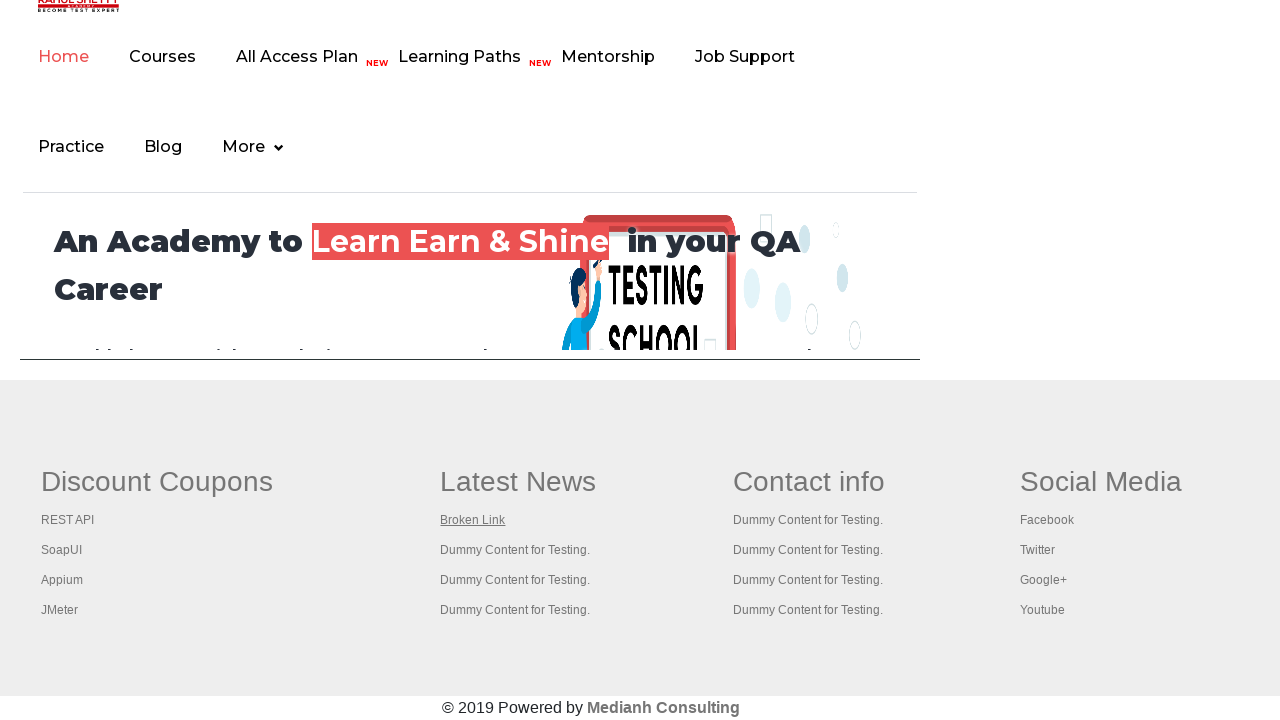

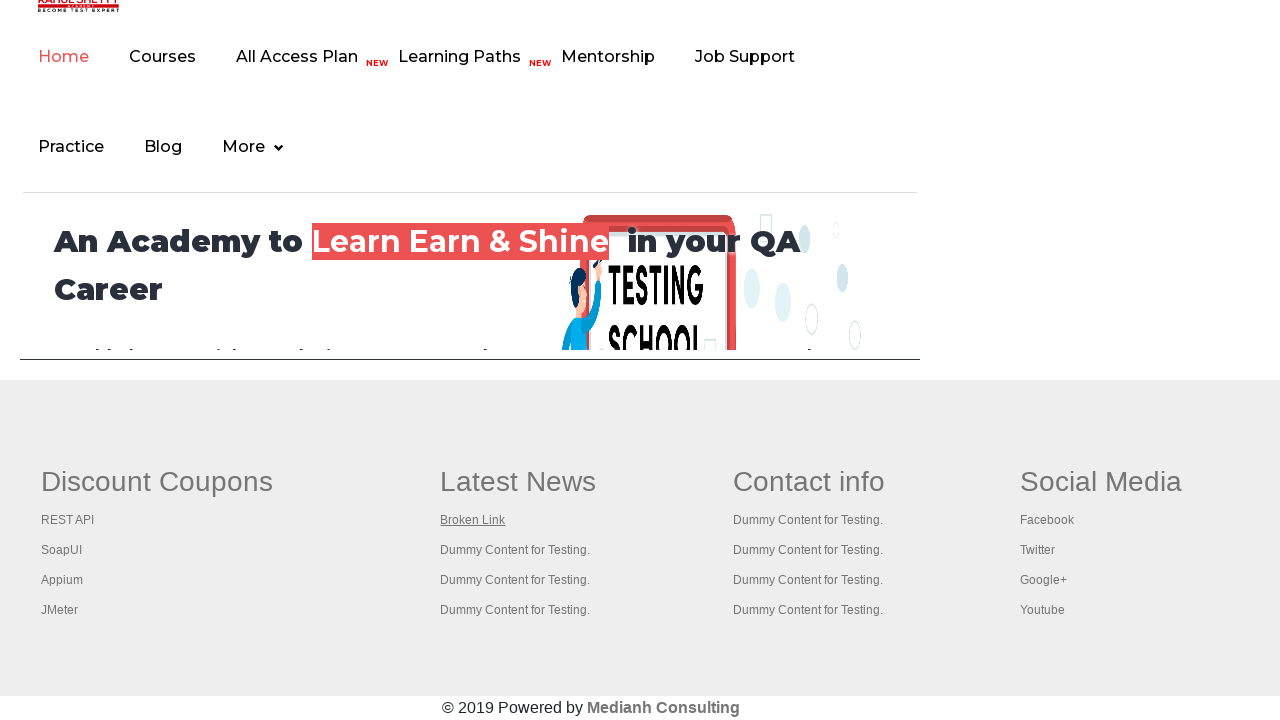